Navigates to the Ynet news website and verifies that the main content area loads successfully

Starting URL: https://ynet.co.il

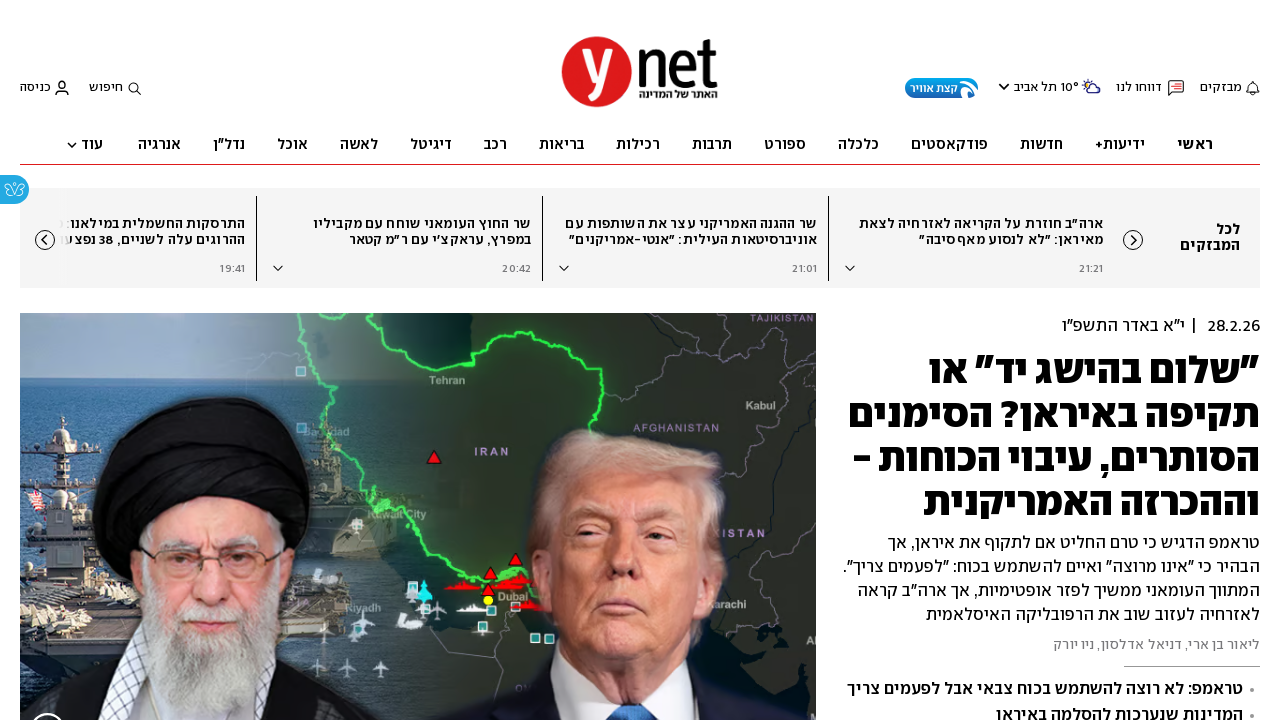

Main content area loaded successfully on Ynet news website
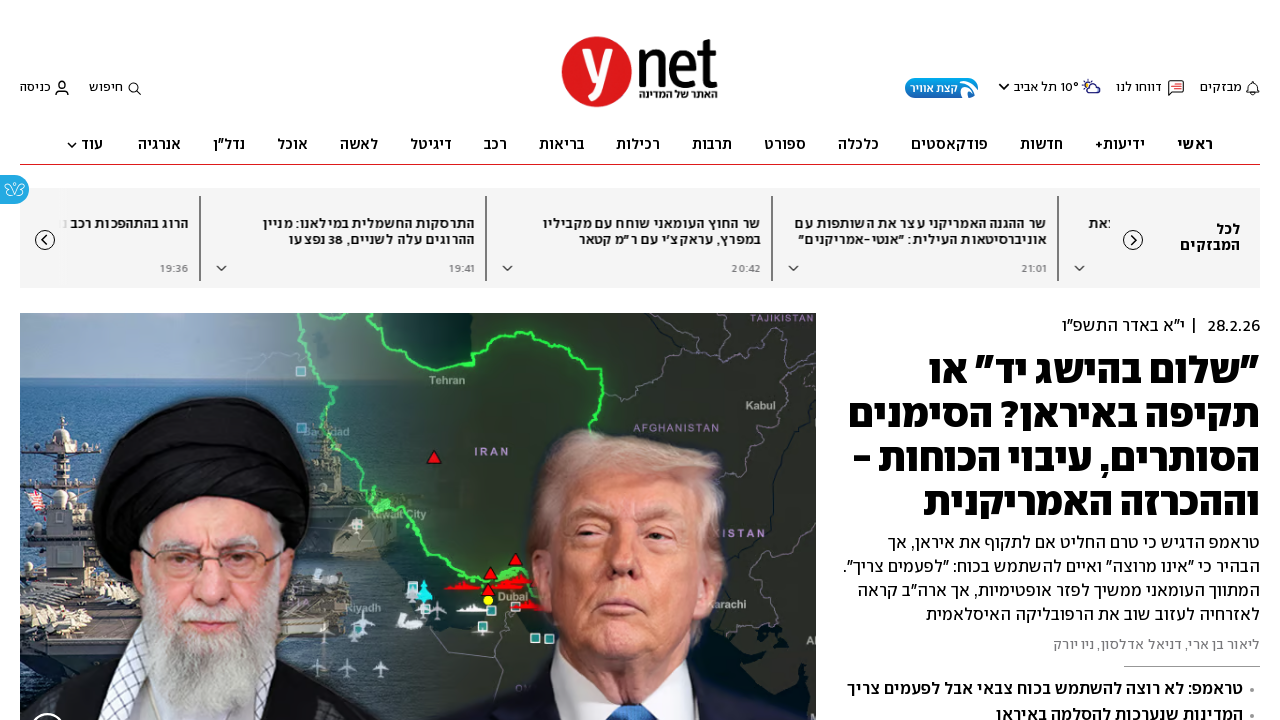

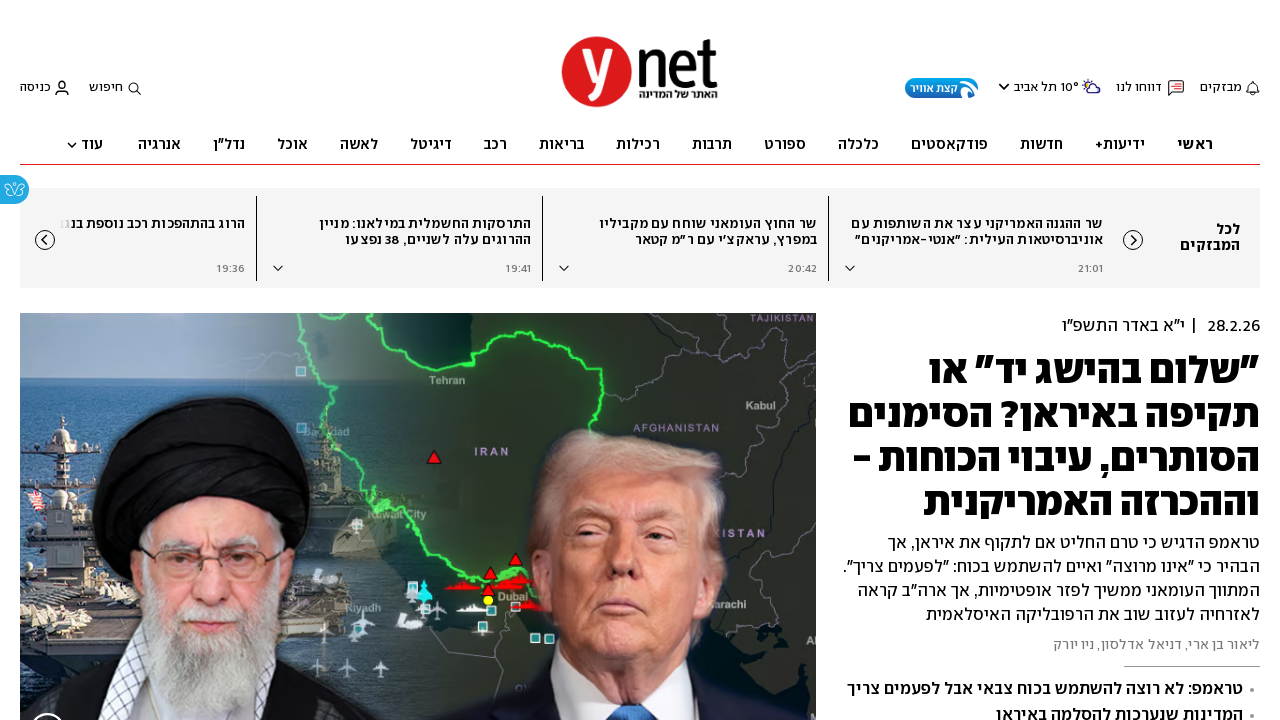